Navigates to a stock page on Investing.com (Apple stock) and waits for the price element to load

Starting URL: https://pl.investing.com/equities/apple-computer-inc

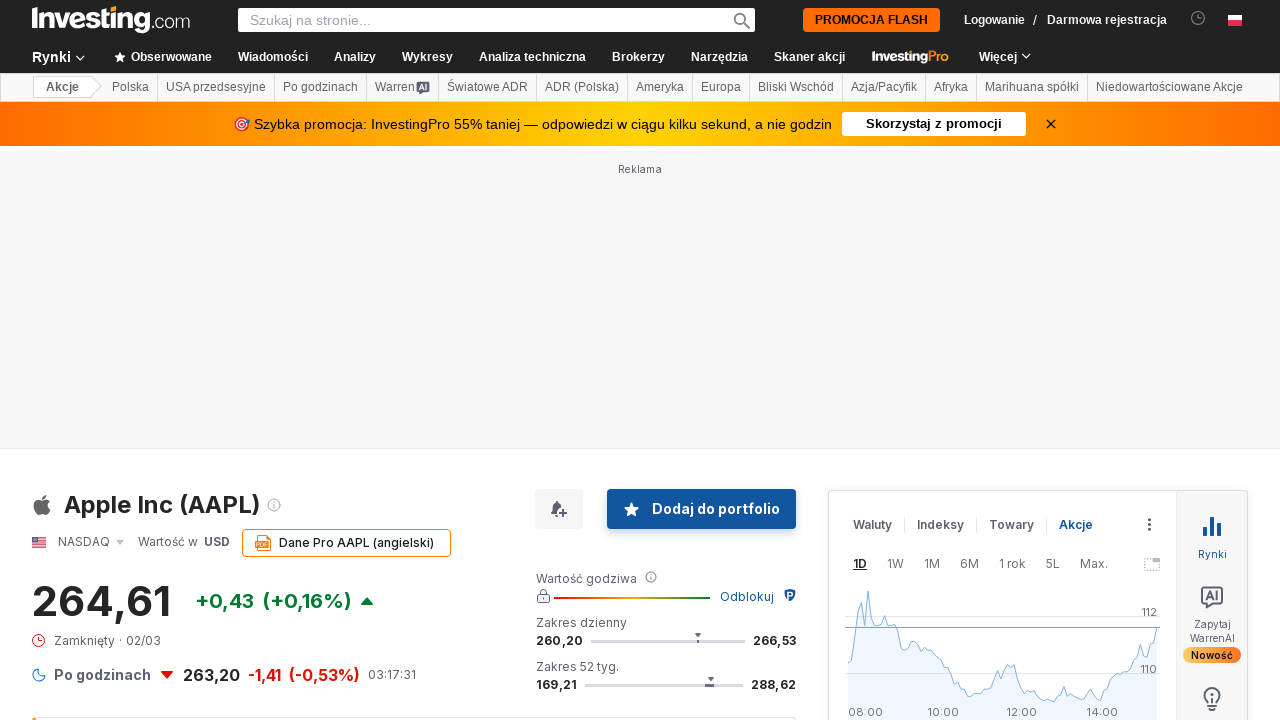

Navigated to Apple stock page on Investing.com
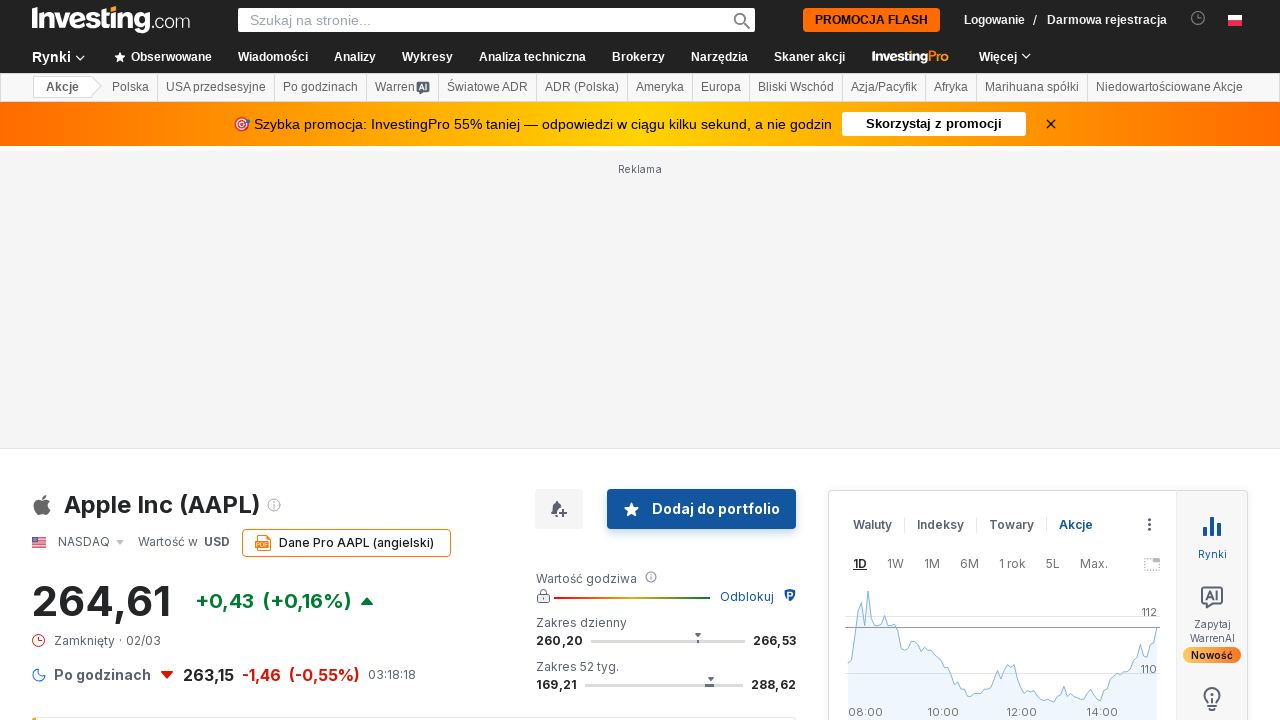

Waited for price element to load on Apple stock page
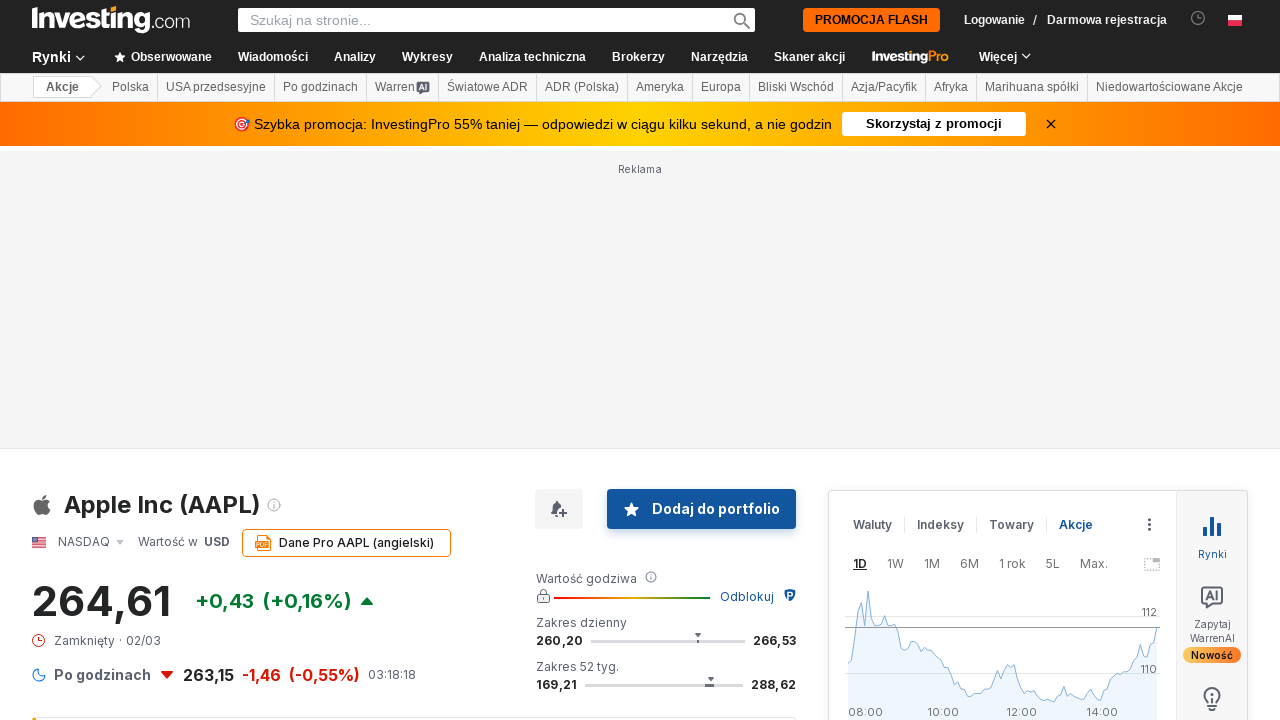

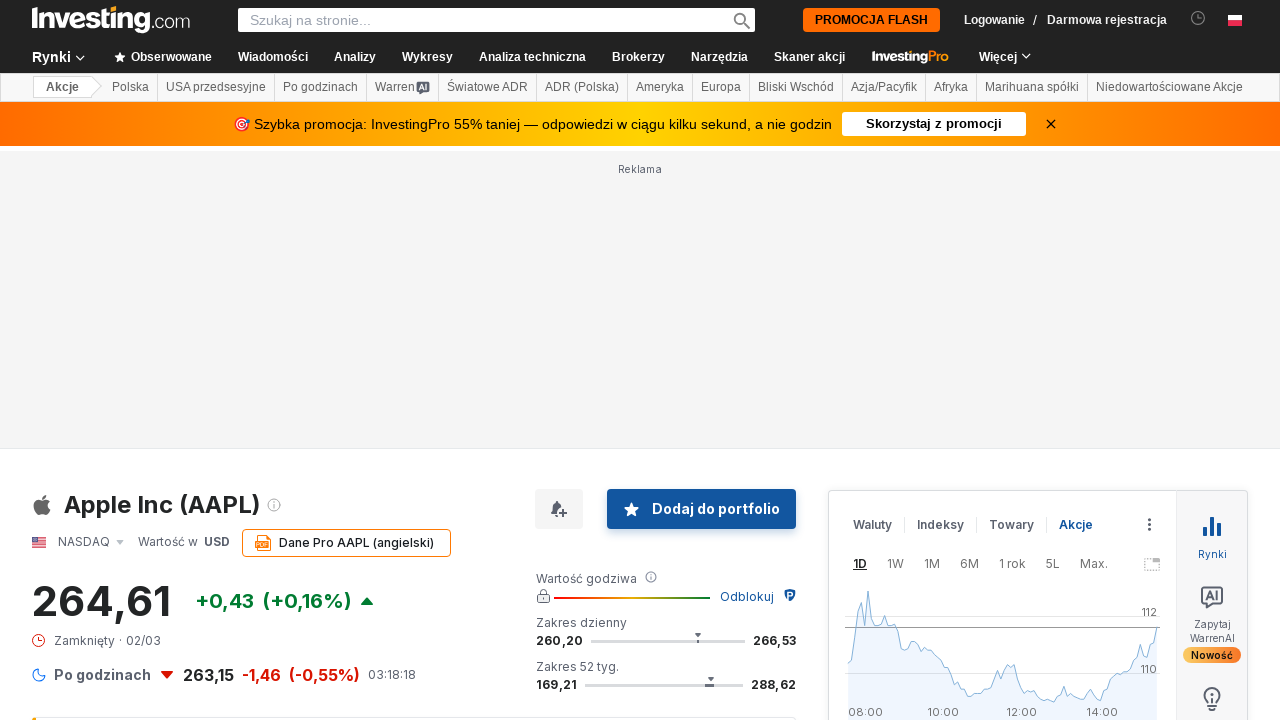